Navigates to a book catalog website, selects a genre category, clicks through individual book details pages, and navigates through pagination.

Starting URL: http://books.toscrape.com/

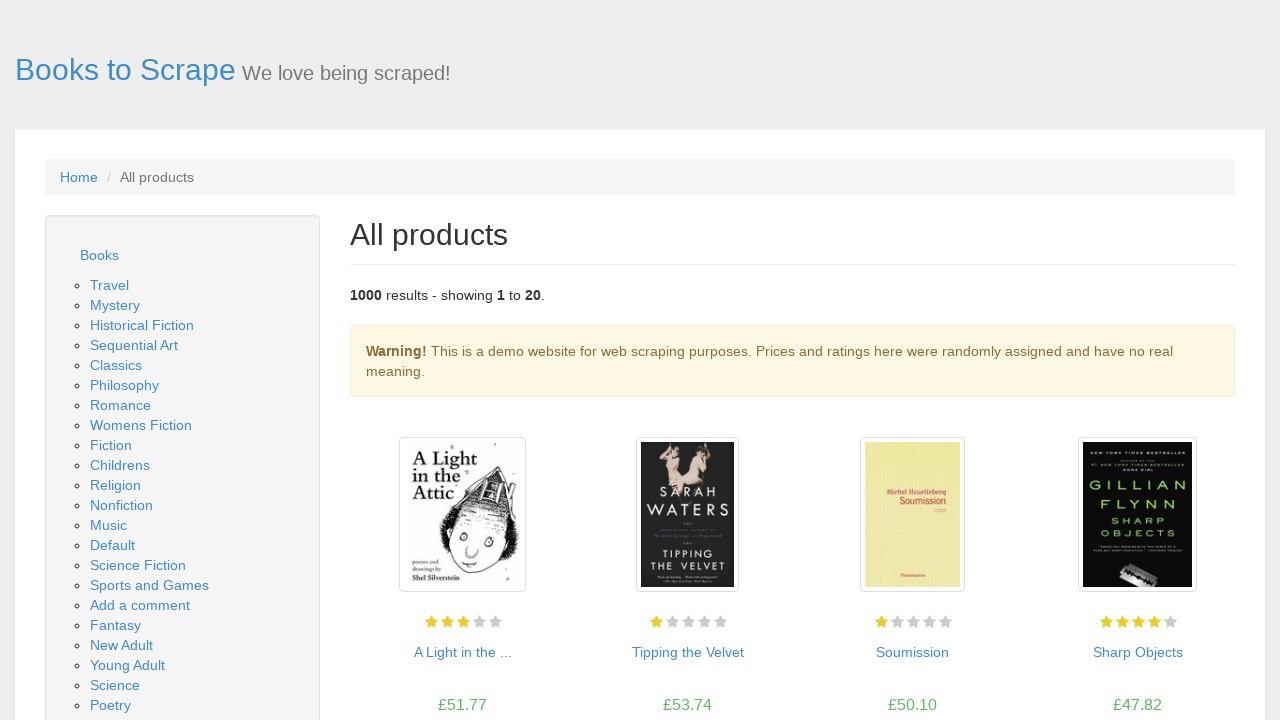

Clicked on Mystery genre category at (115, 305) on a:text('Mystery')
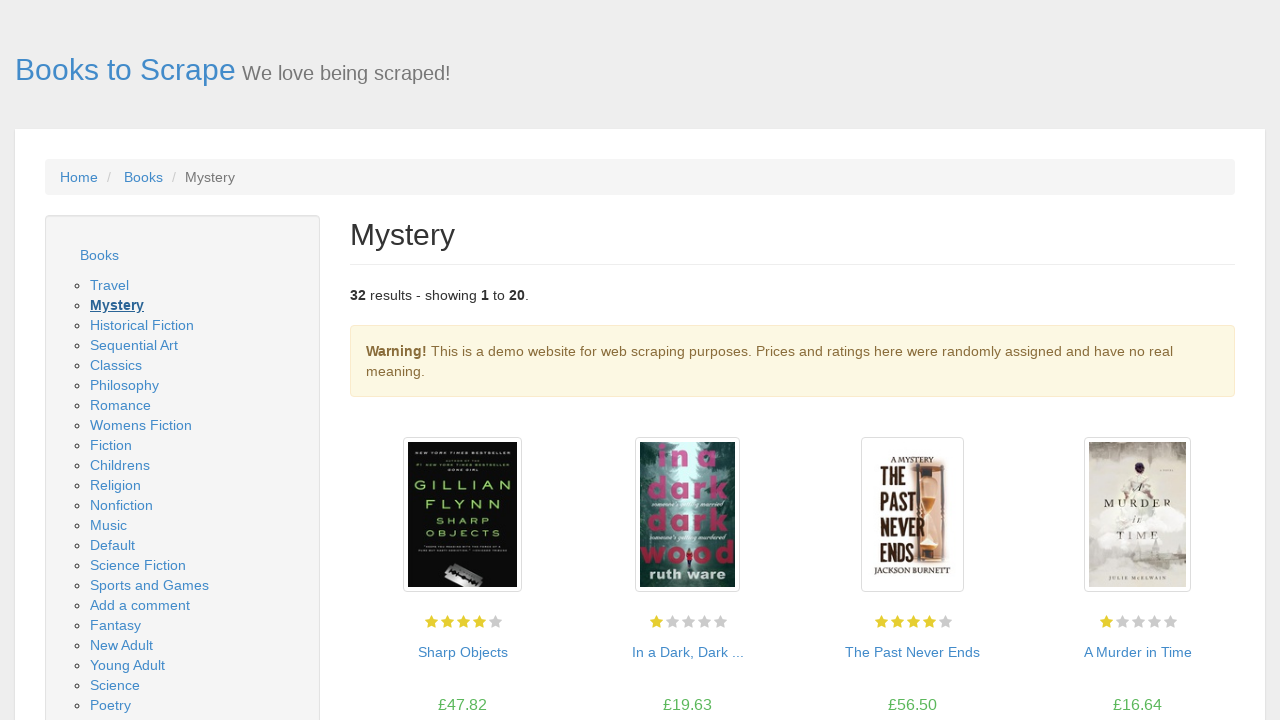

Genre page loaded with book products
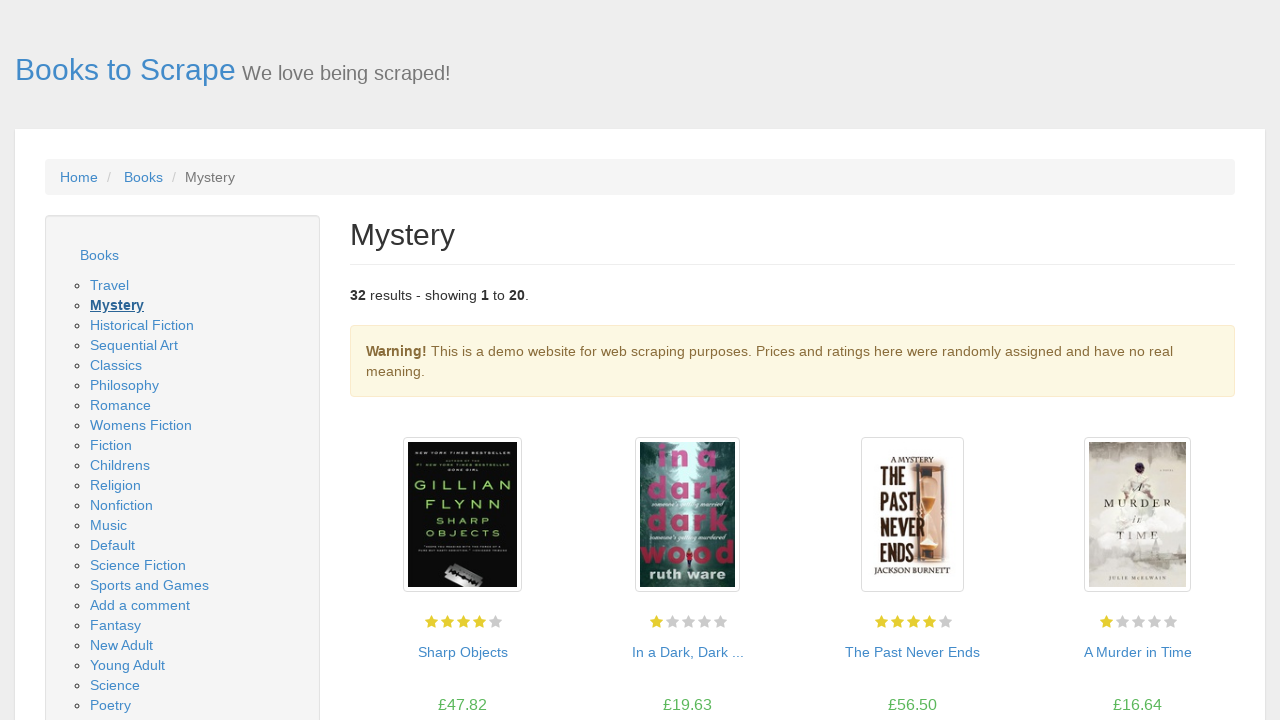

Clicked on first book in genre listing at (462, 652) on article.product_pod >> nth=0 >> a >> nth=1
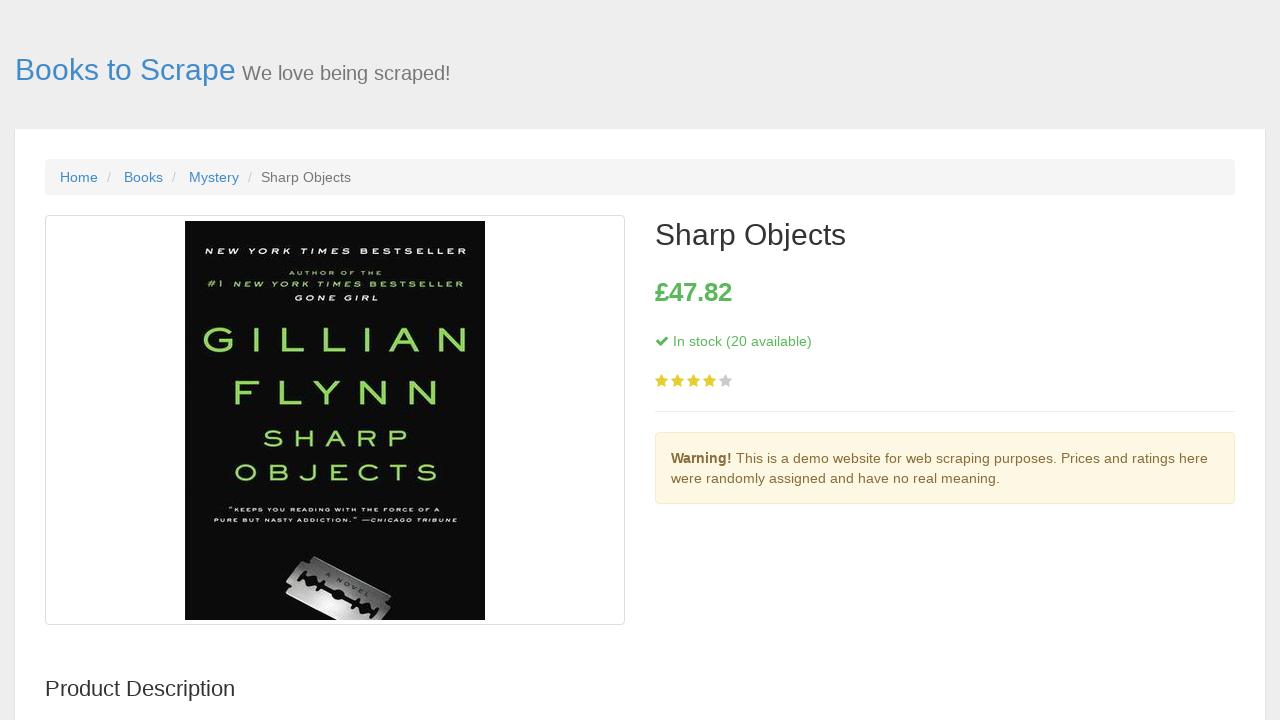

Book details page loaded
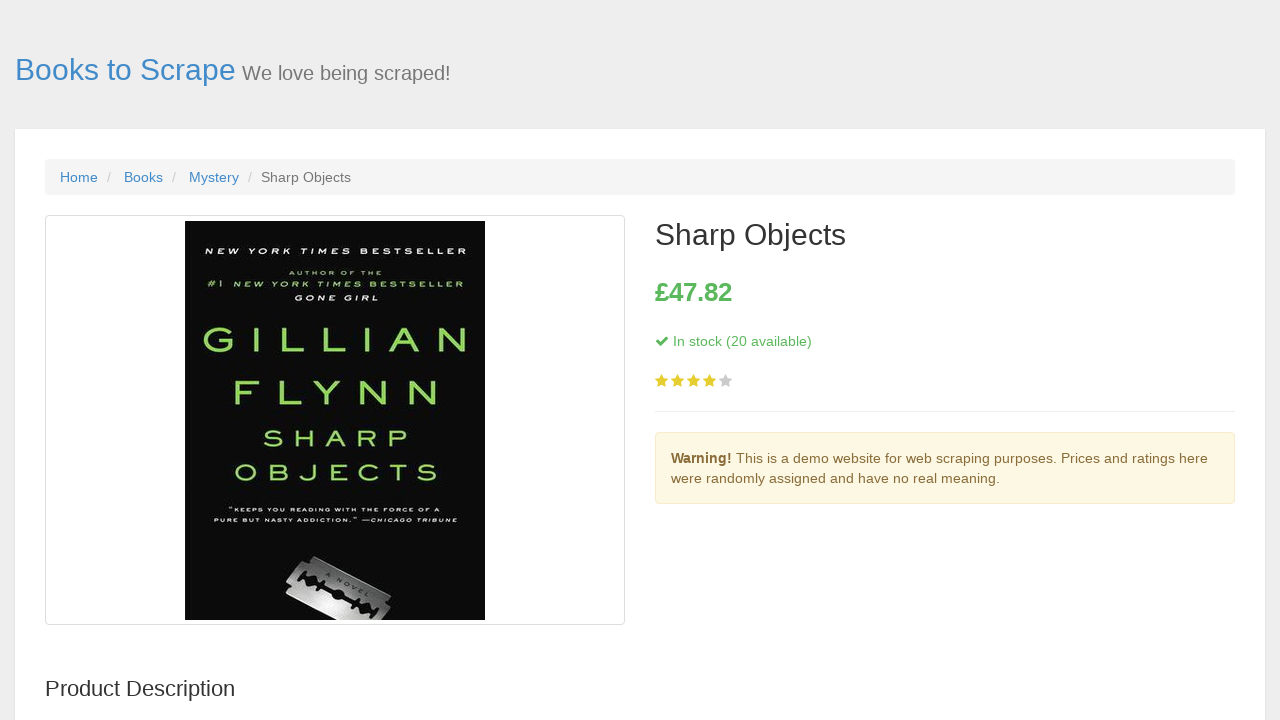

Navigated back to genre listing page
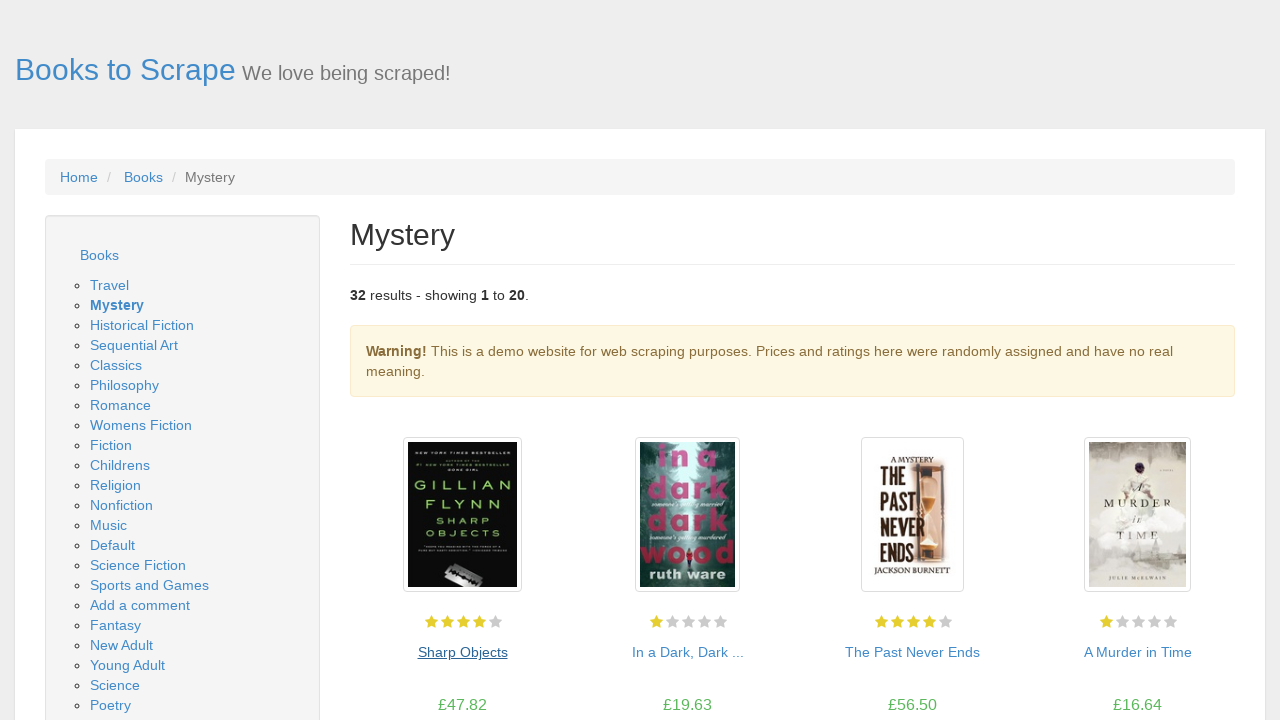

Genre page reloaded with book products
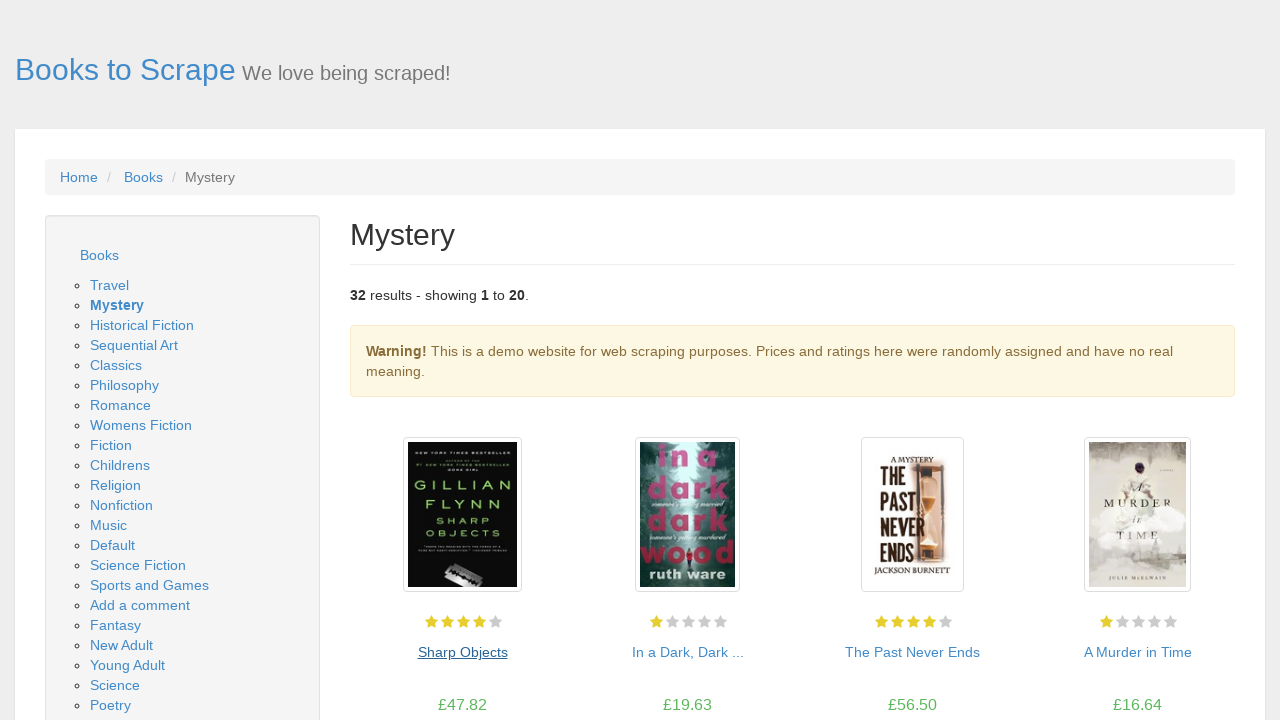

Clicked on second book in genre listing at (688, 652) on article.product_pod >> nth=1 >> a >> nth=1
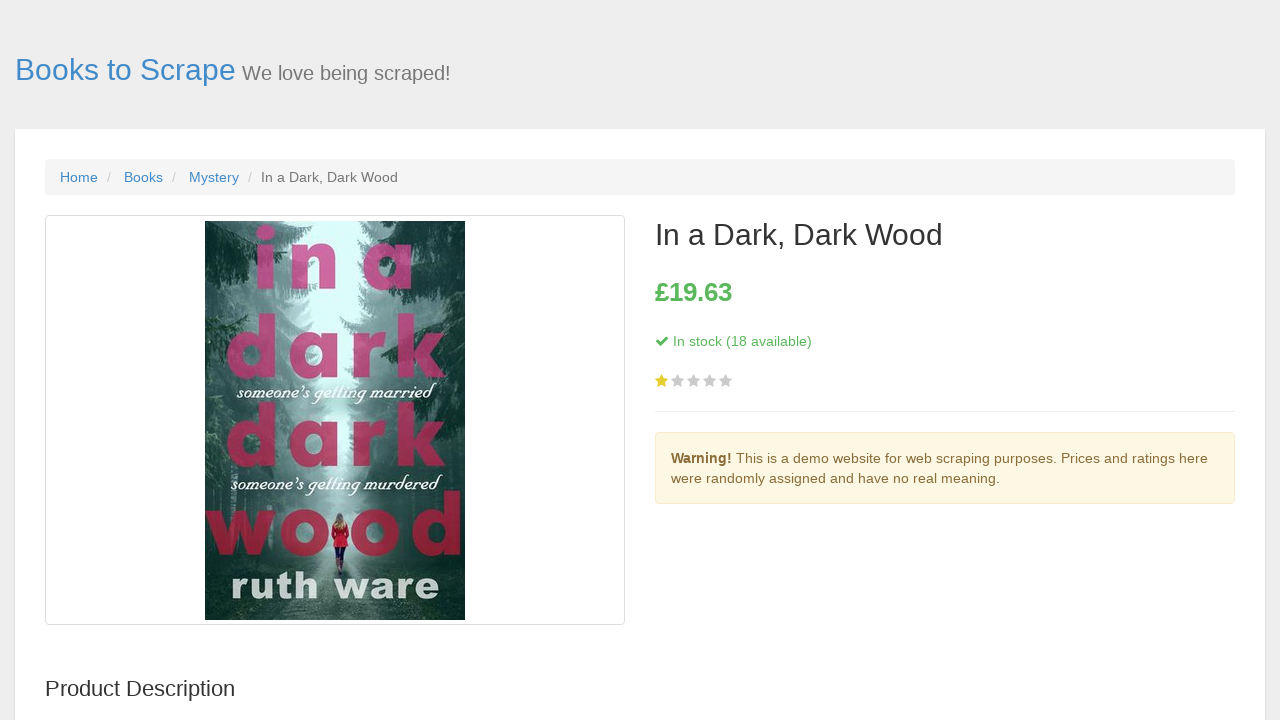

Book details page loaded
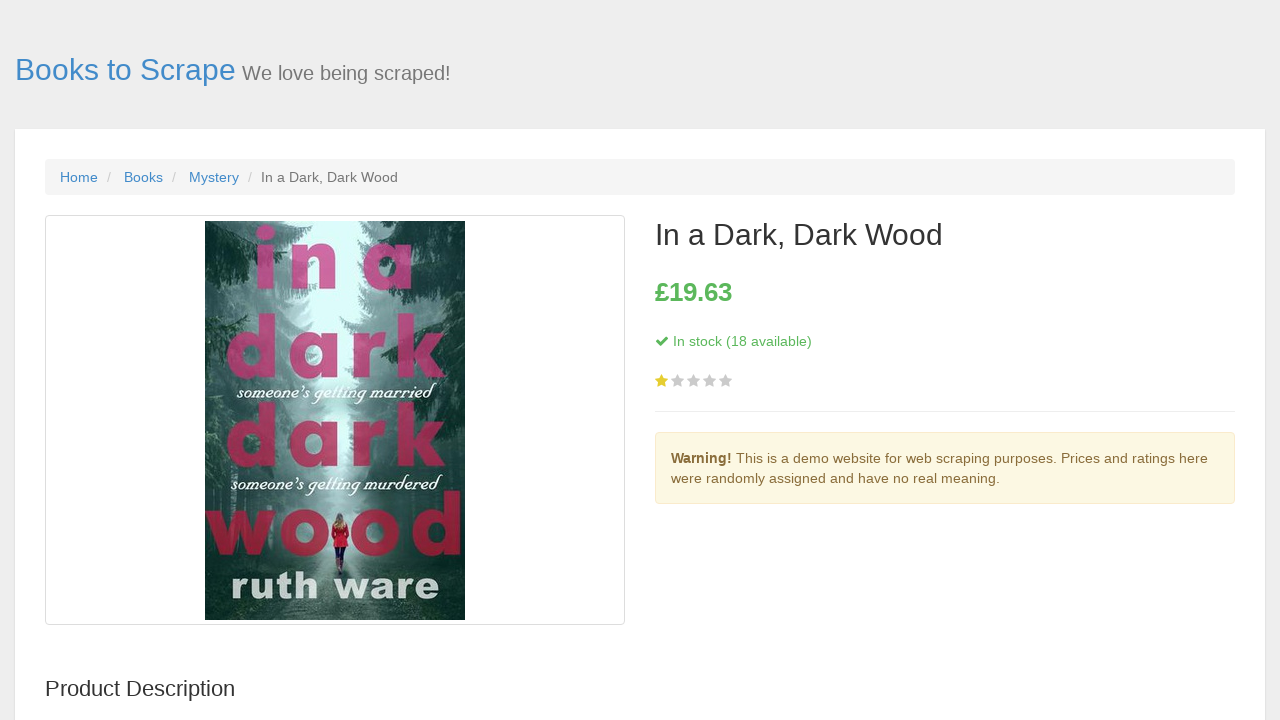

Navigated back to genre listing page
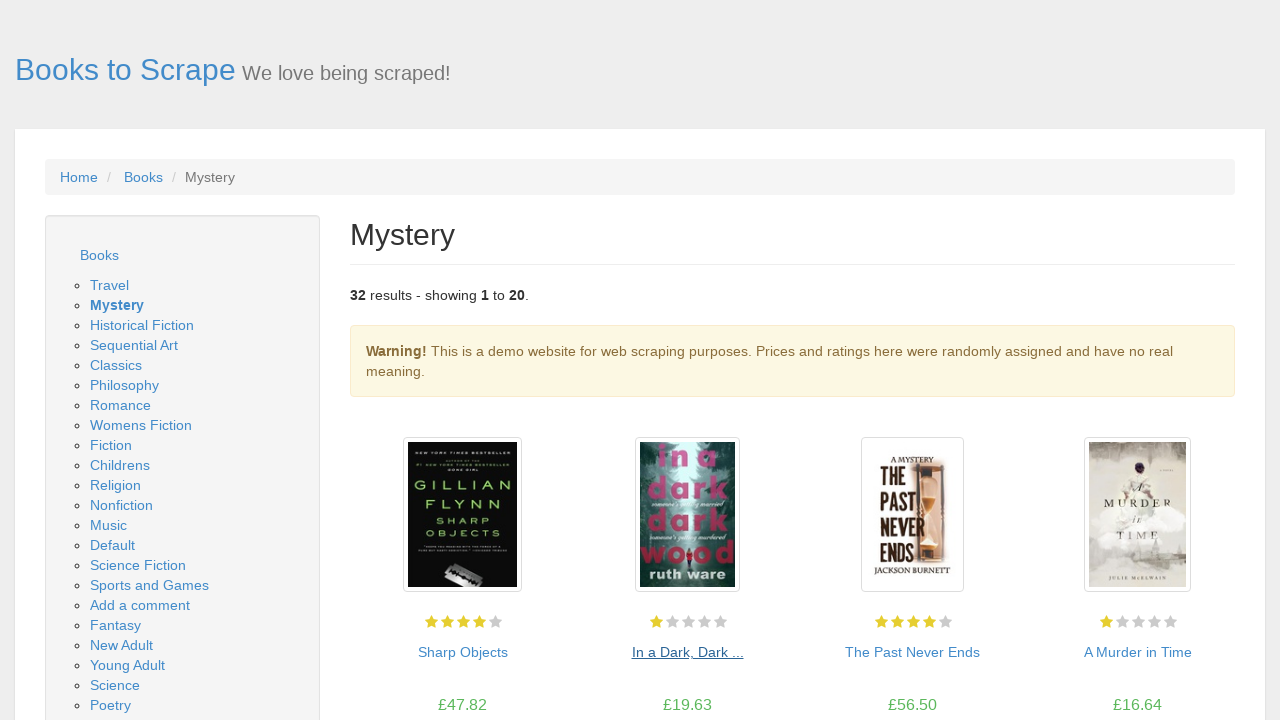

Clicked next button to navigate to next page at (1206, 654) on li.next a
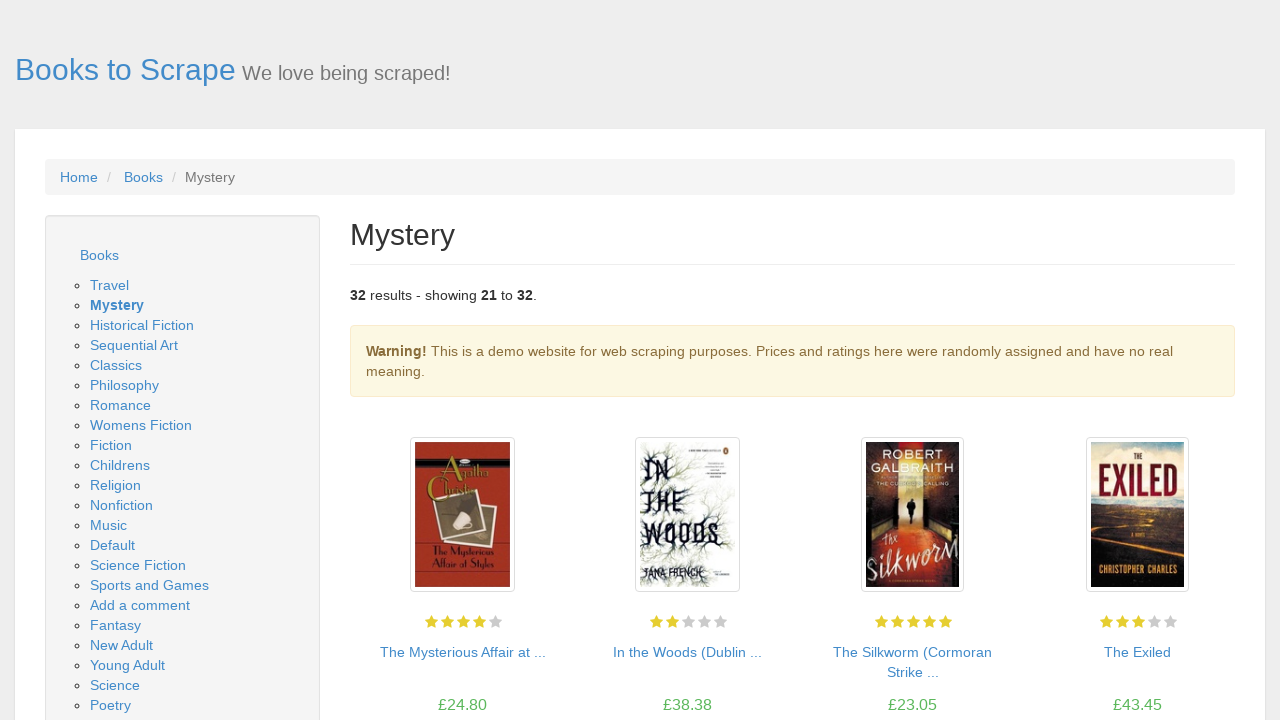

Next page loaded with book products
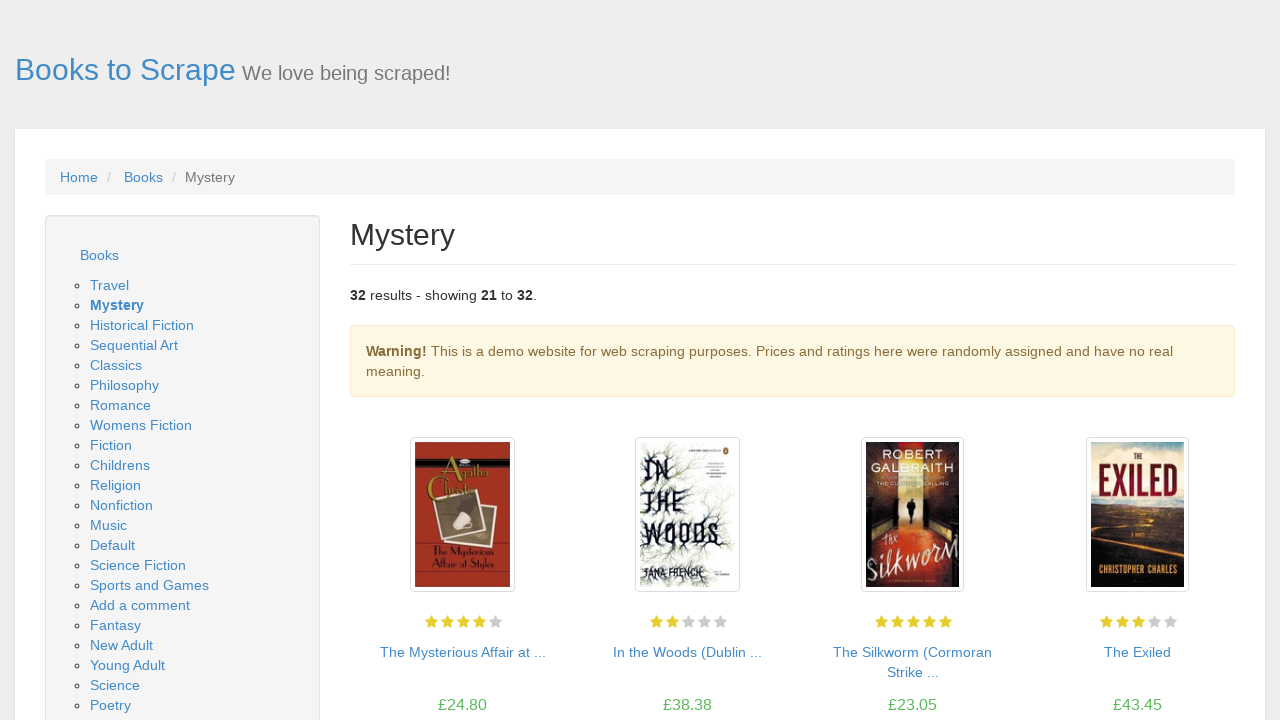

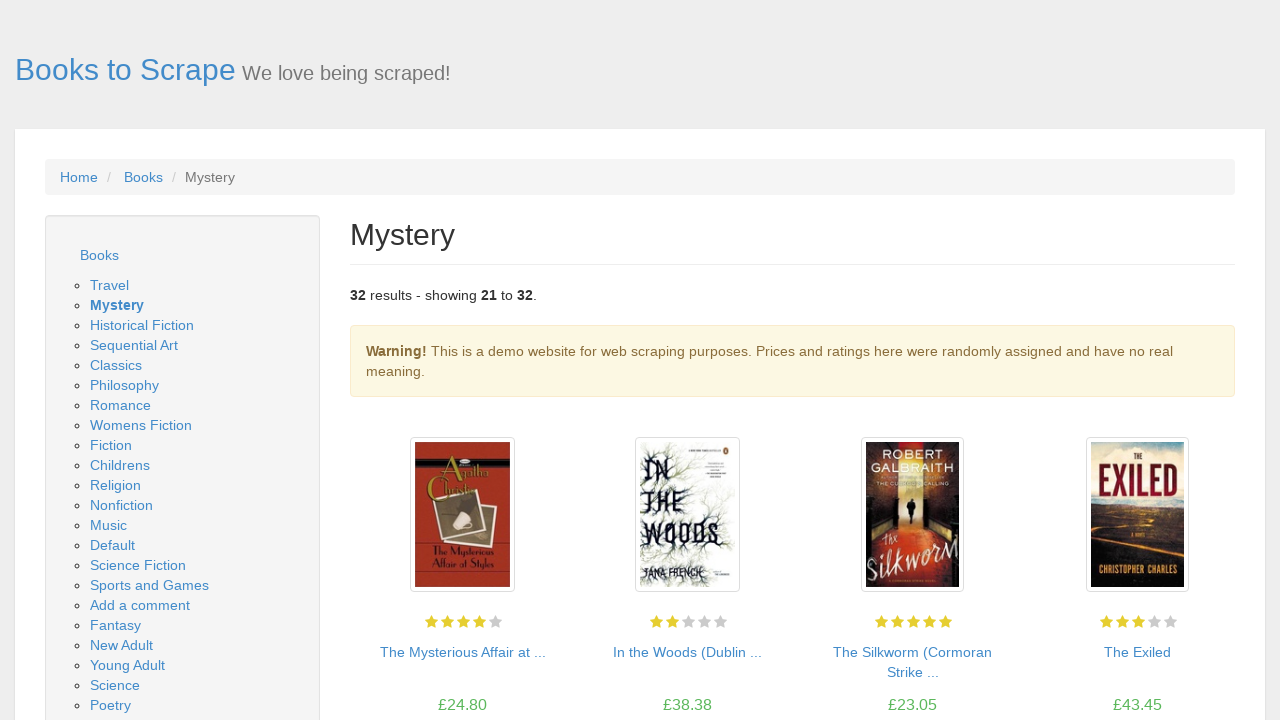